Tests a contacts page by navigating to it, clicking on "Vänlista" (friend list), and verifying that a list of contacts with an "Ändra" (Edit) button is displayed

Starting URL: https://forverkliga.se/JavaScript/my-contacts/#/

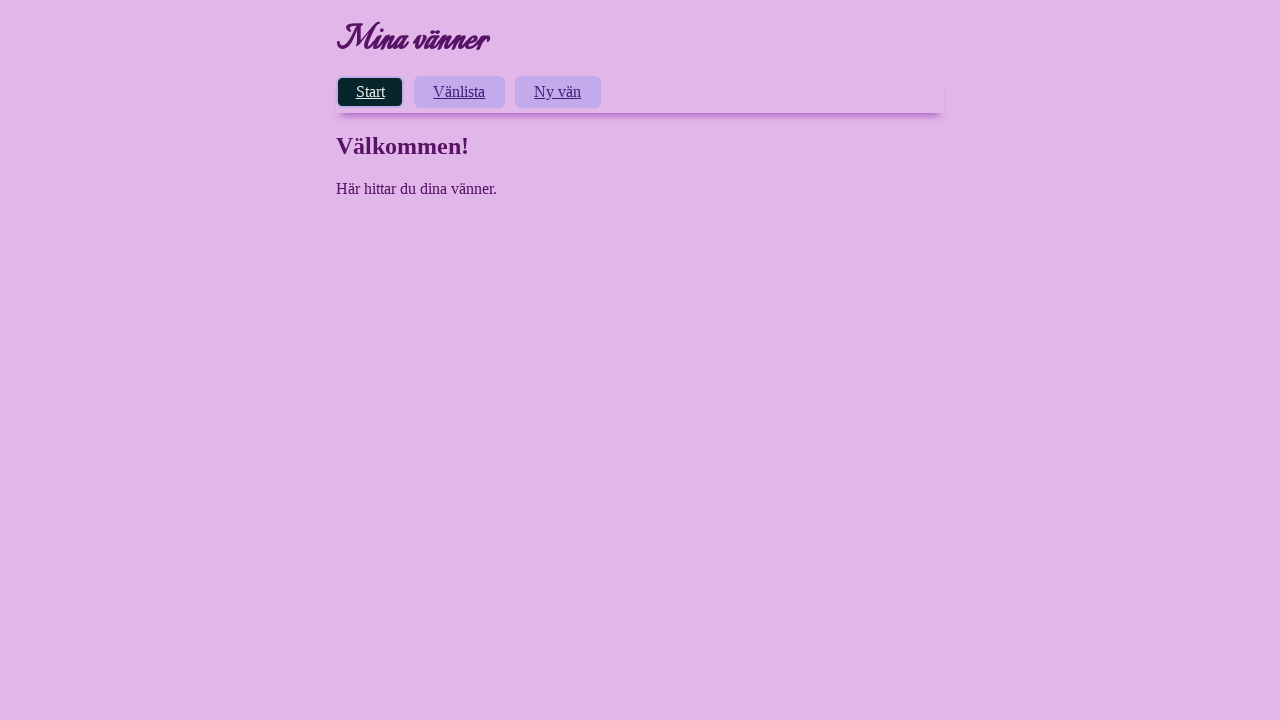

Clicked on 'Vänlista' (friend list) link at (459, 92) on text=Vänlista
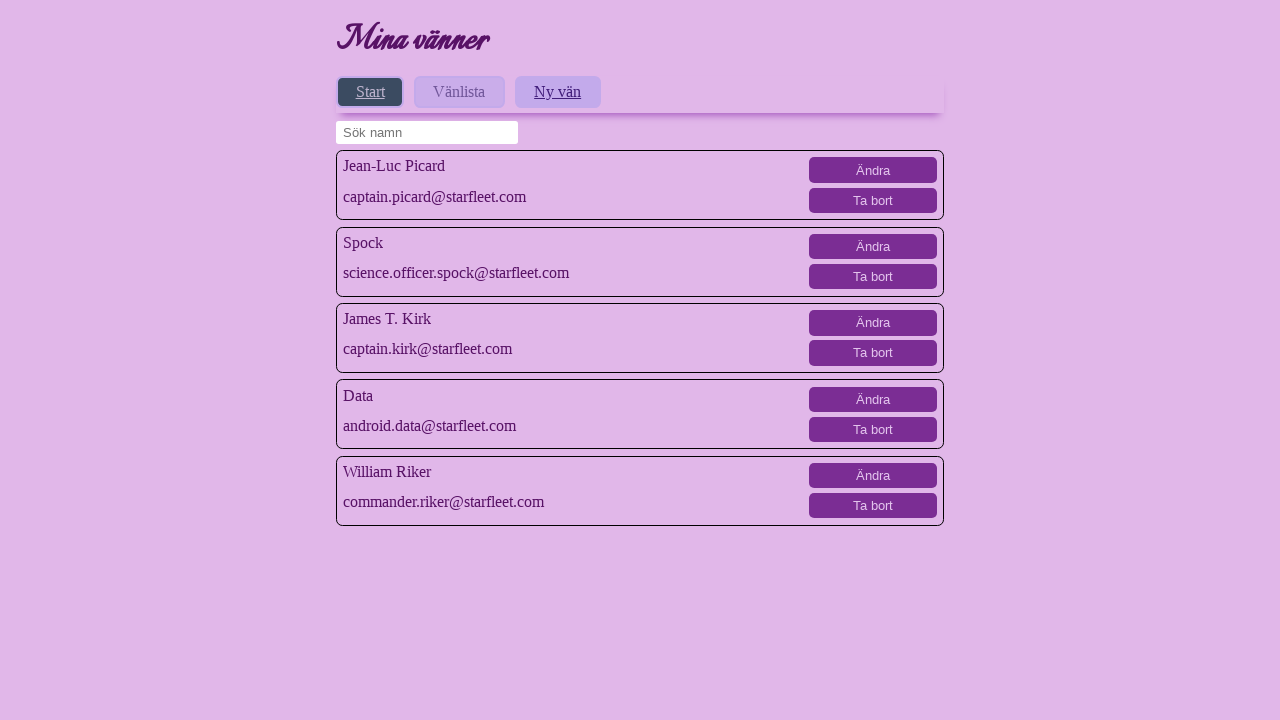

Waited for contacts list to load with 'Ändra' (Edit) button visible
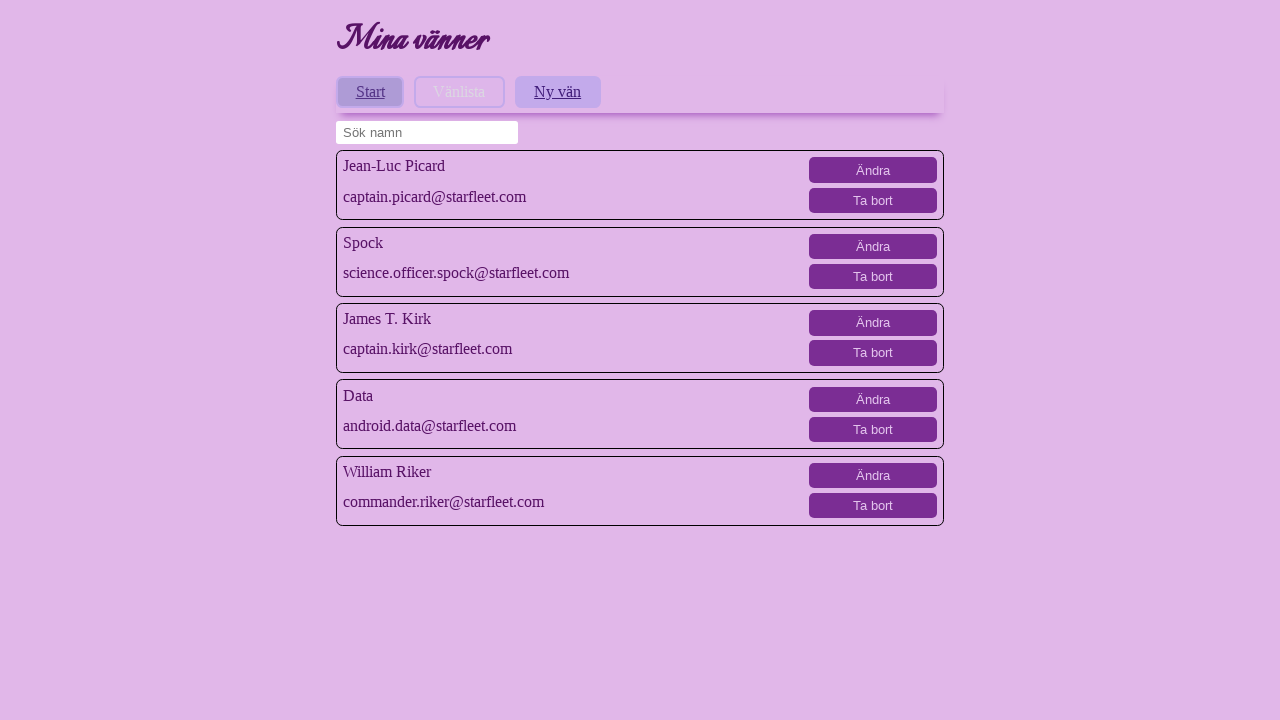

Verified that 'Ändra' (Edit) button is present in contacts list
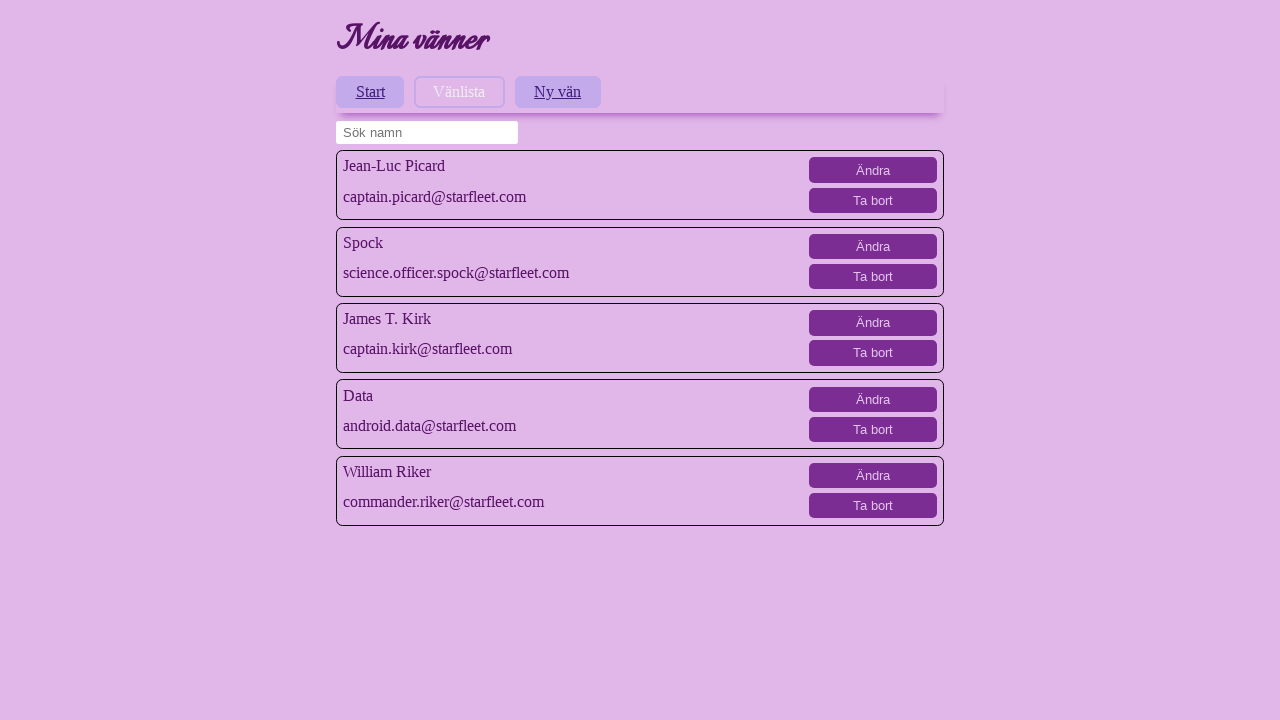

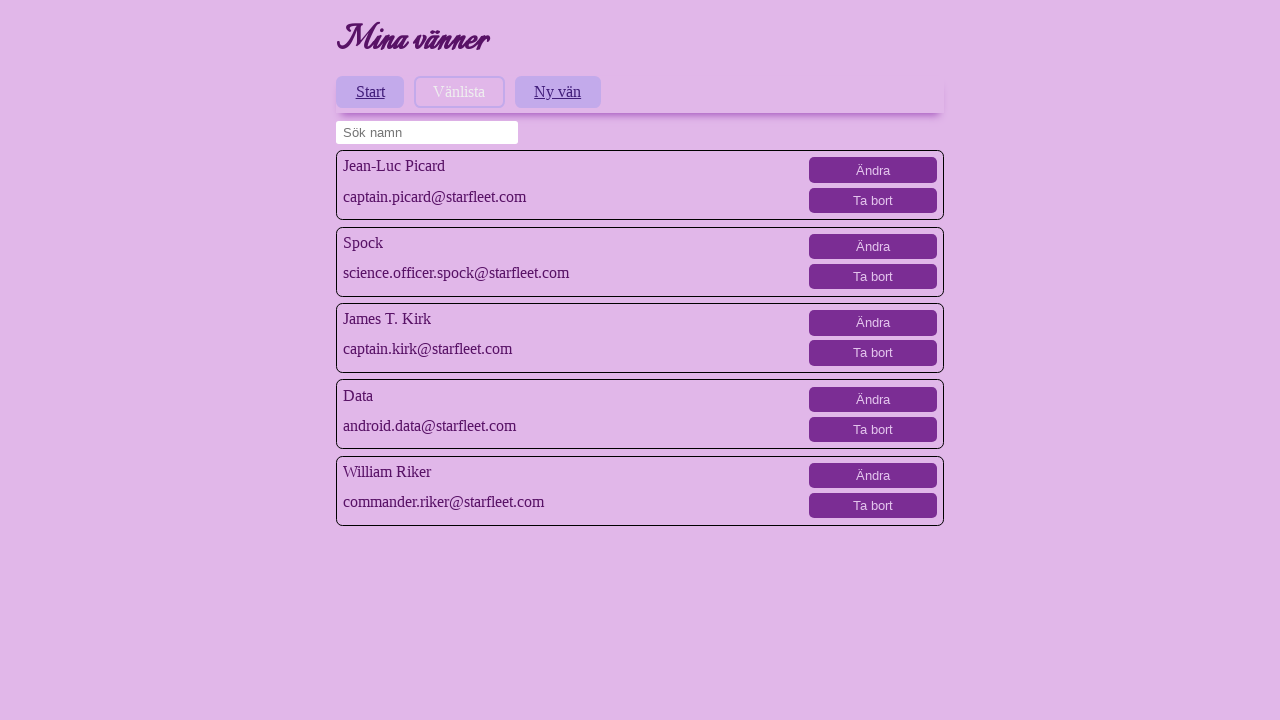